Tests file download functionality by navigating to a download page and verifying that download links are present and accessible.

Starting URL: http://the-internet.herokuapp.com/download

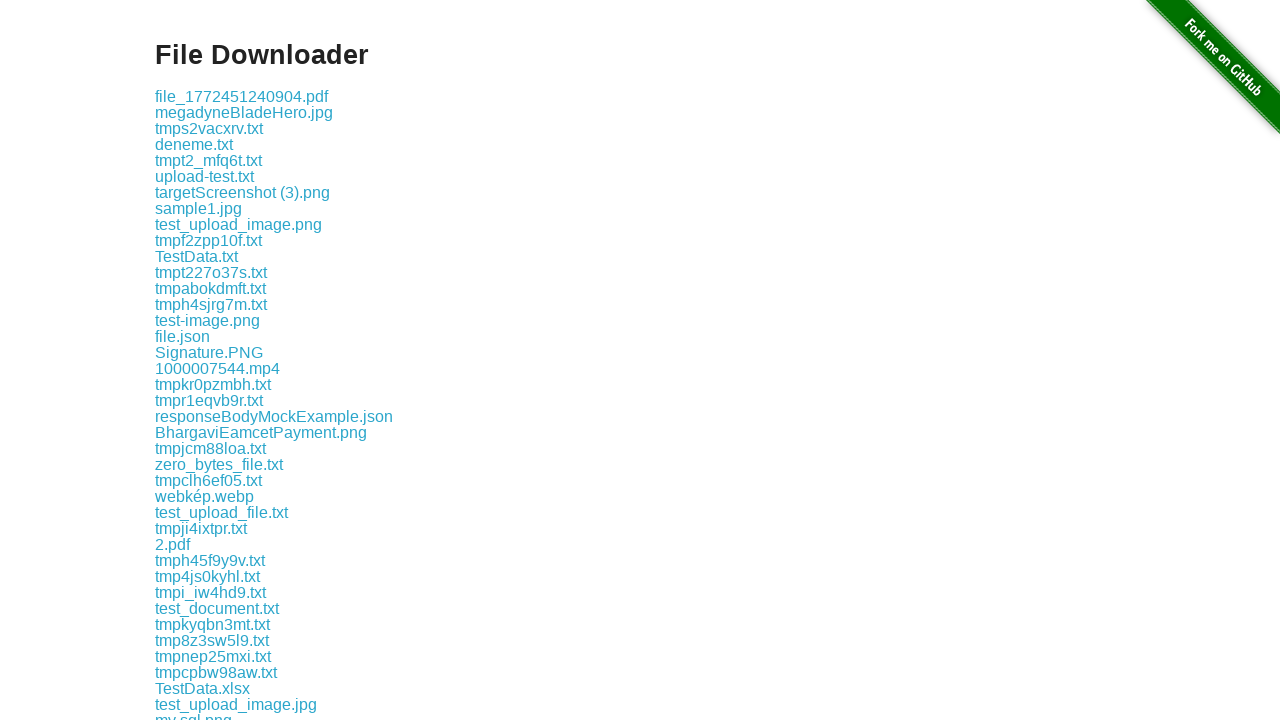

Waited for download links to load on the page
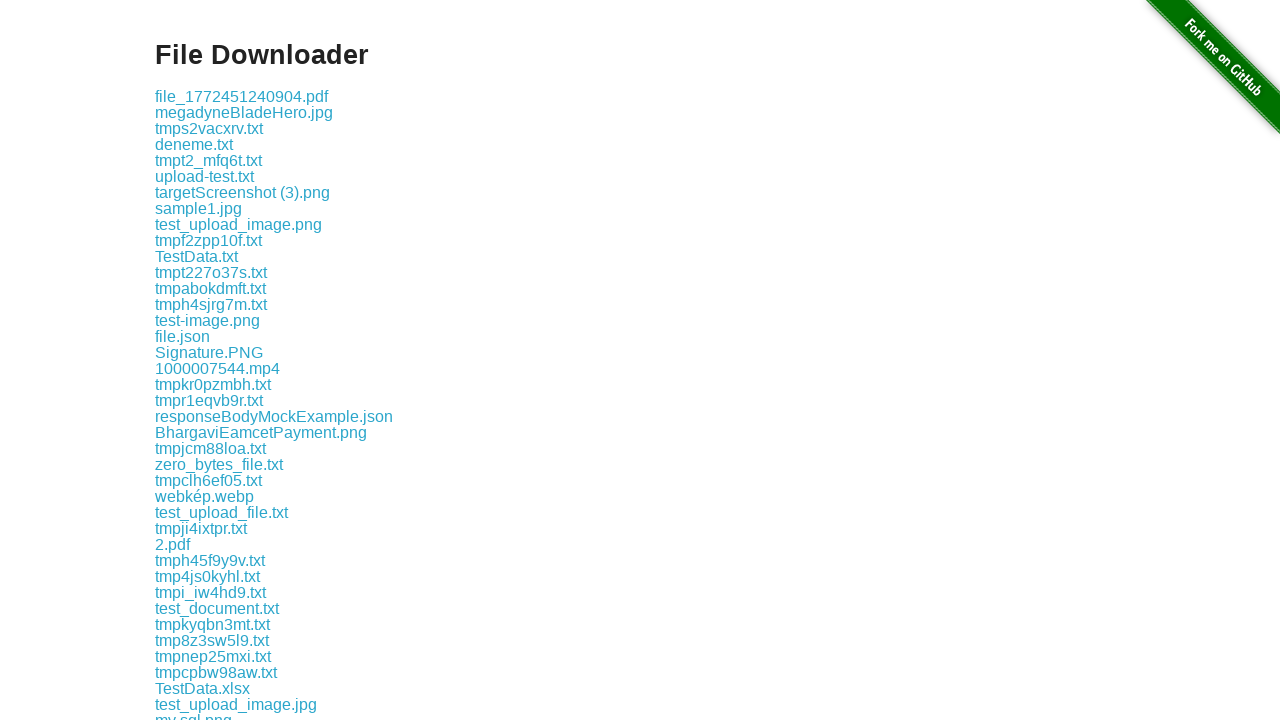

Located the first download link element
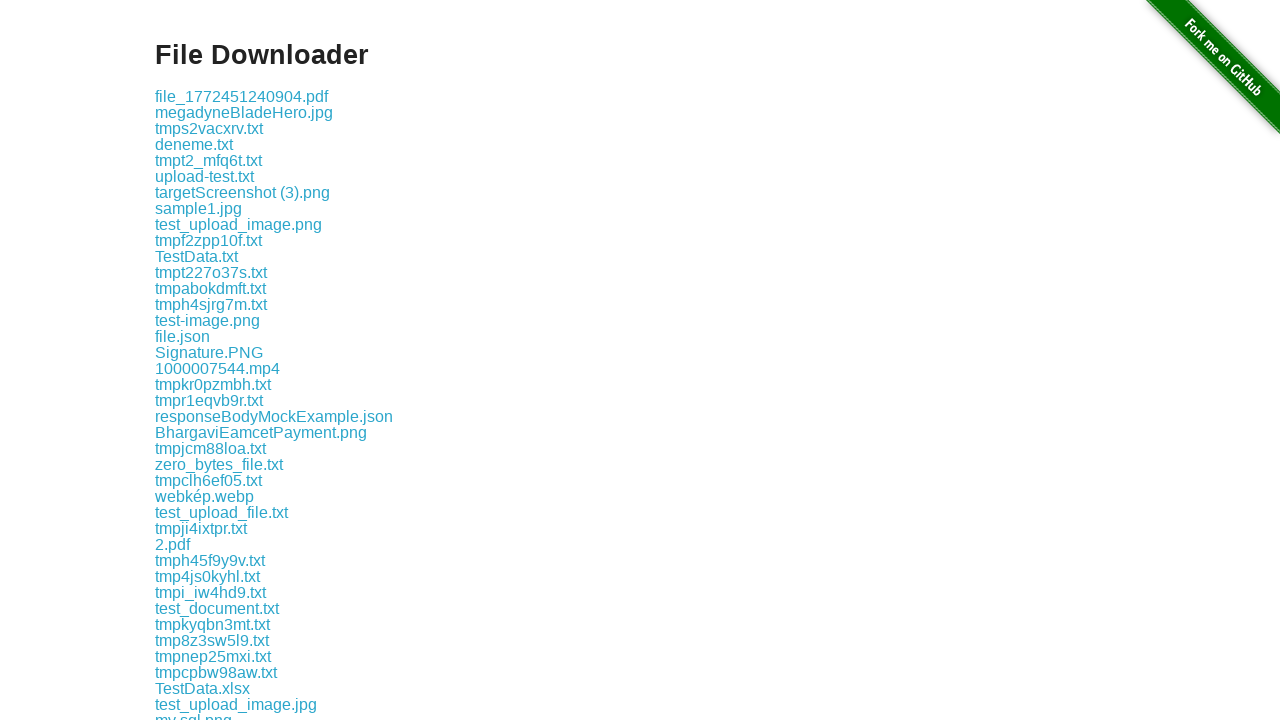

Verified that the download link is visible
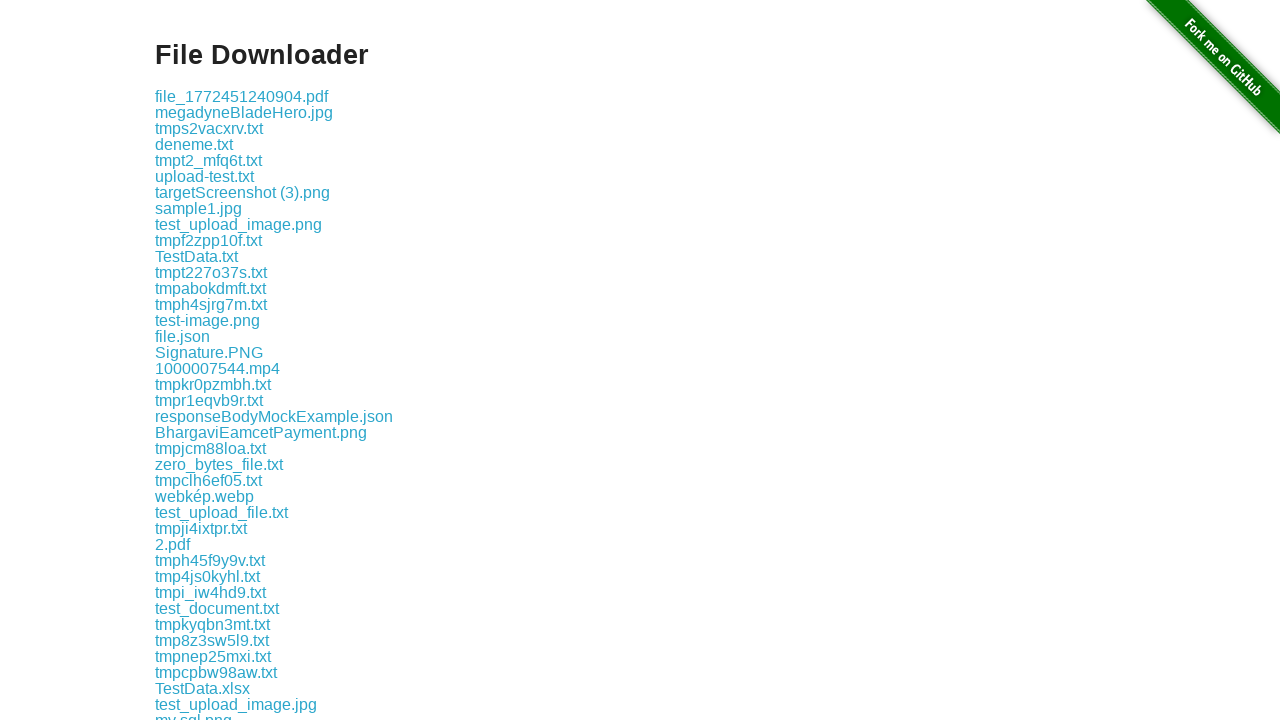

Retrieved the href attribute from the download link
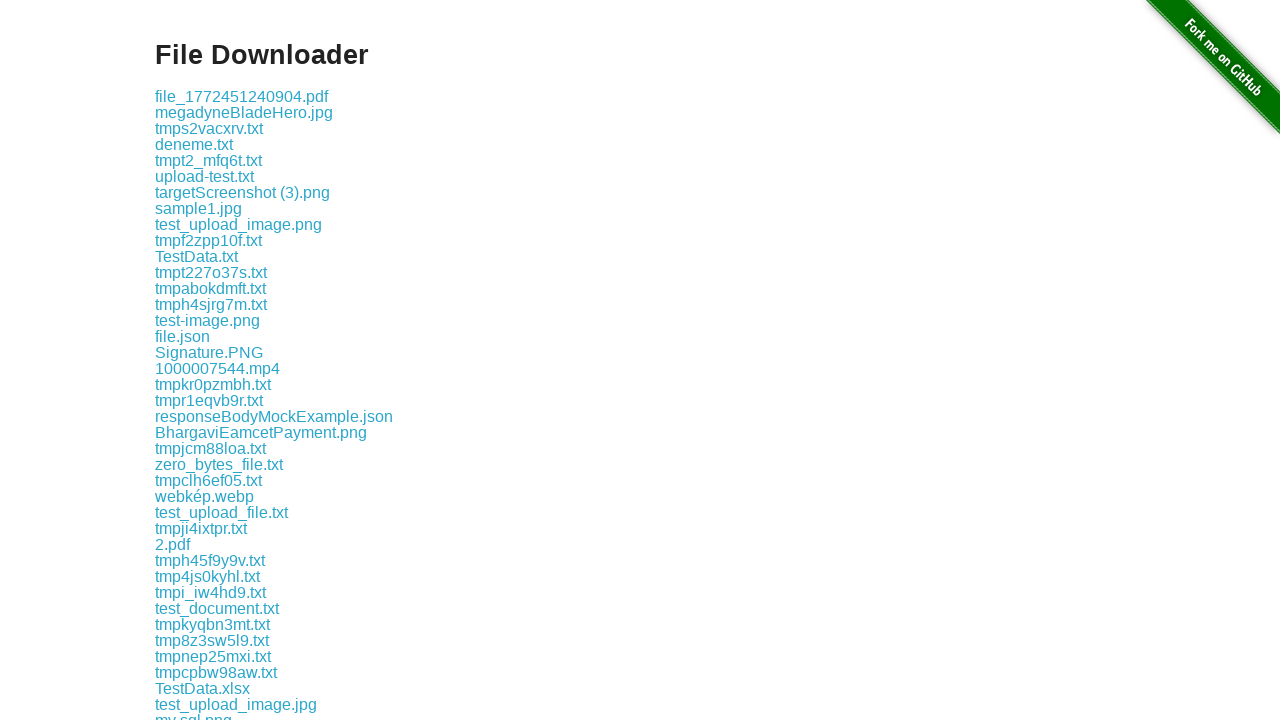

Verified that the href attribute contains a non-empty URL
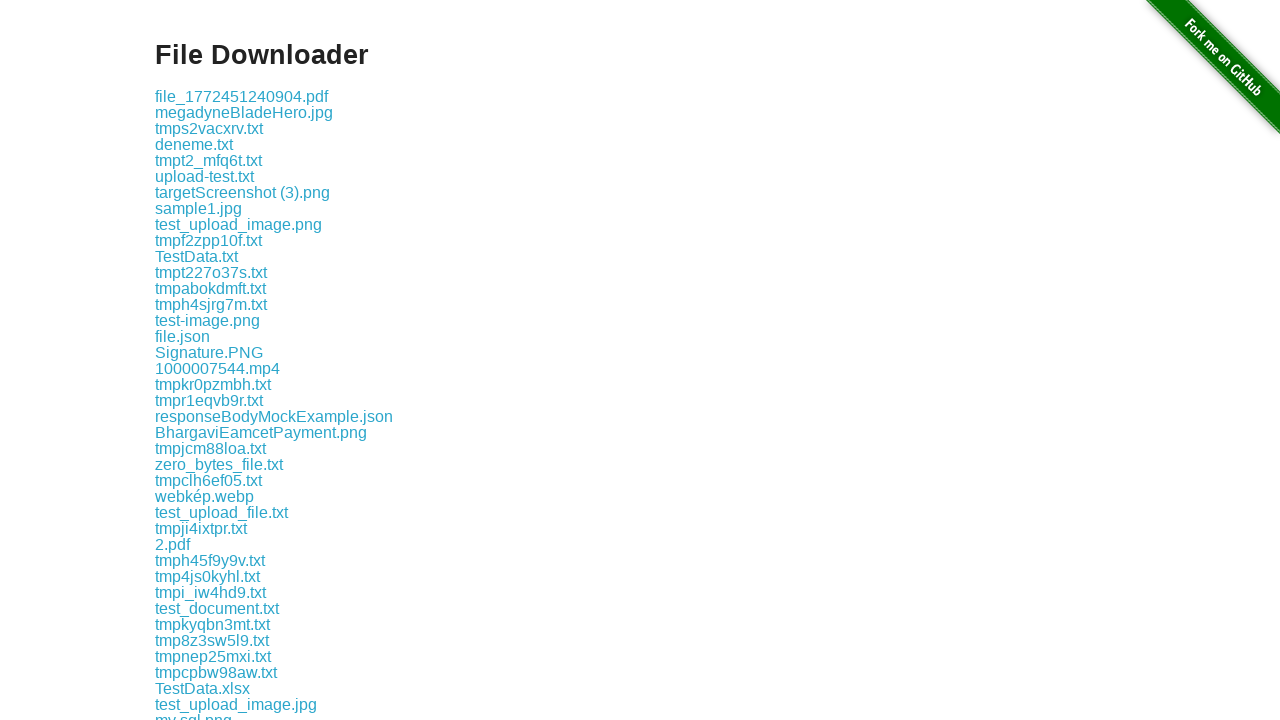

Clicked the download link to initiate file download at (242, 96) on .example a >> nth=0
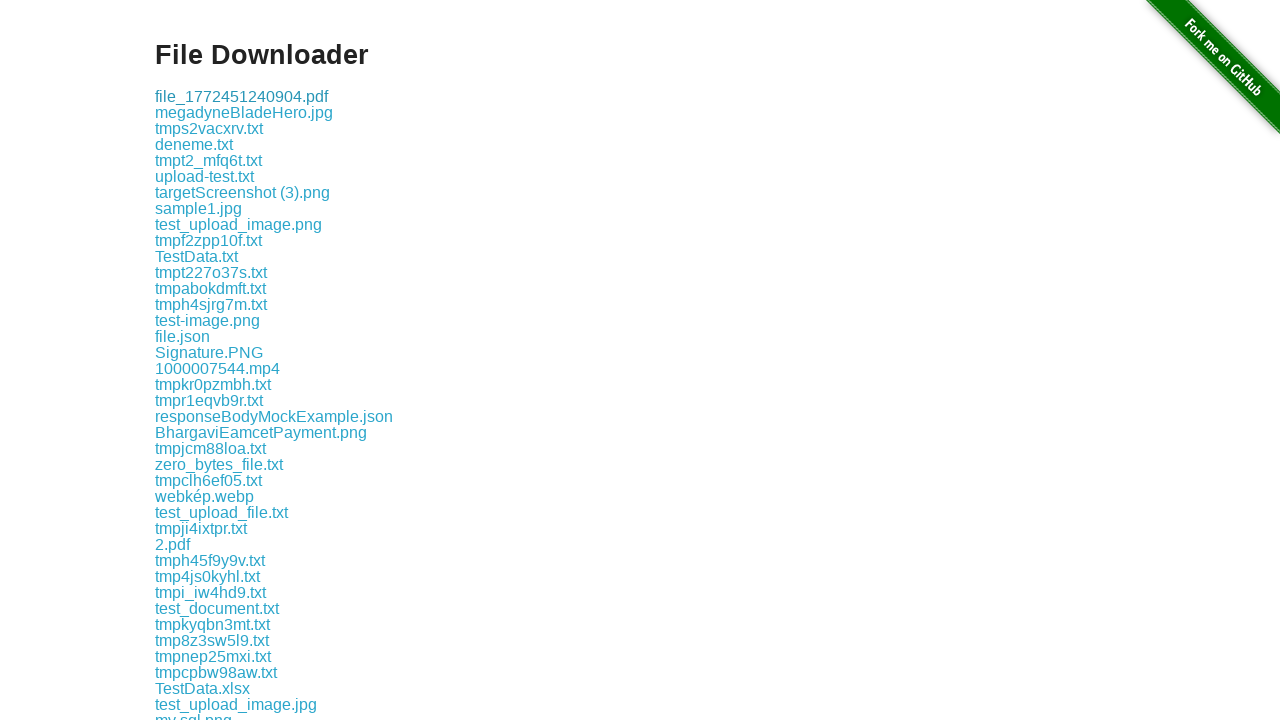

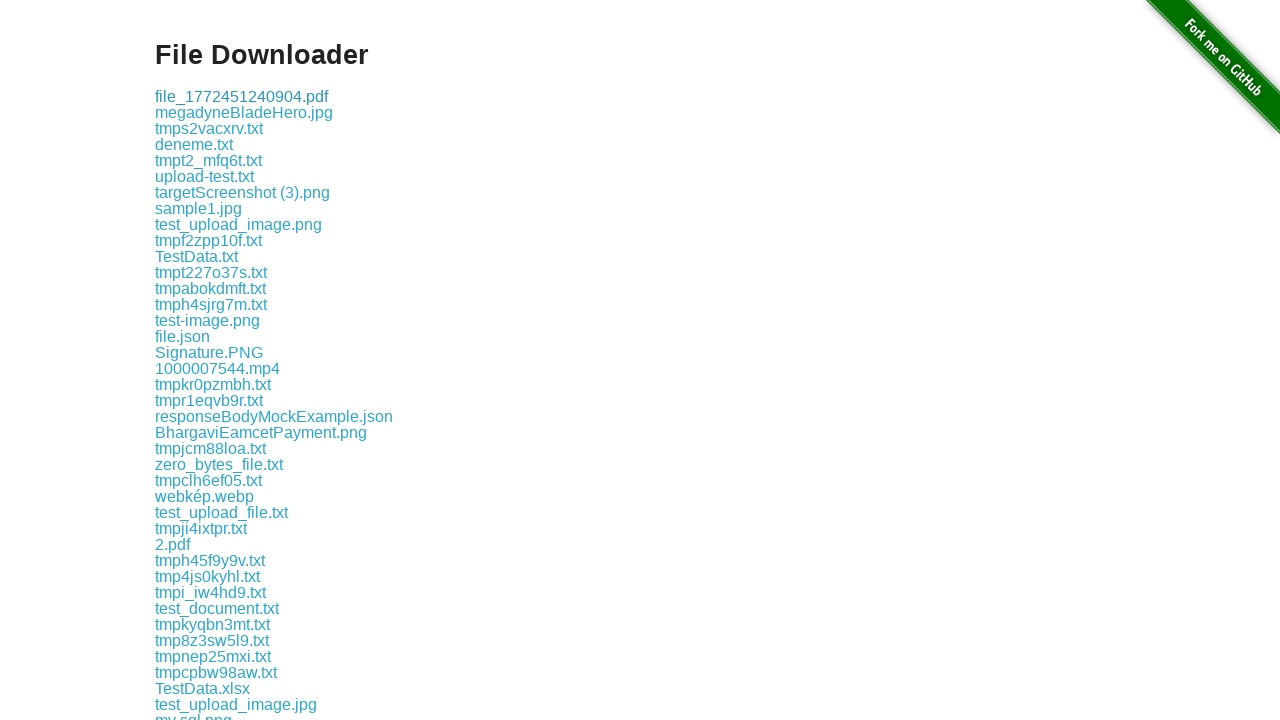